Tests that edits are cancelled when pressing Escape key

Starting URL: https://demo.playwright.dev/todomvc

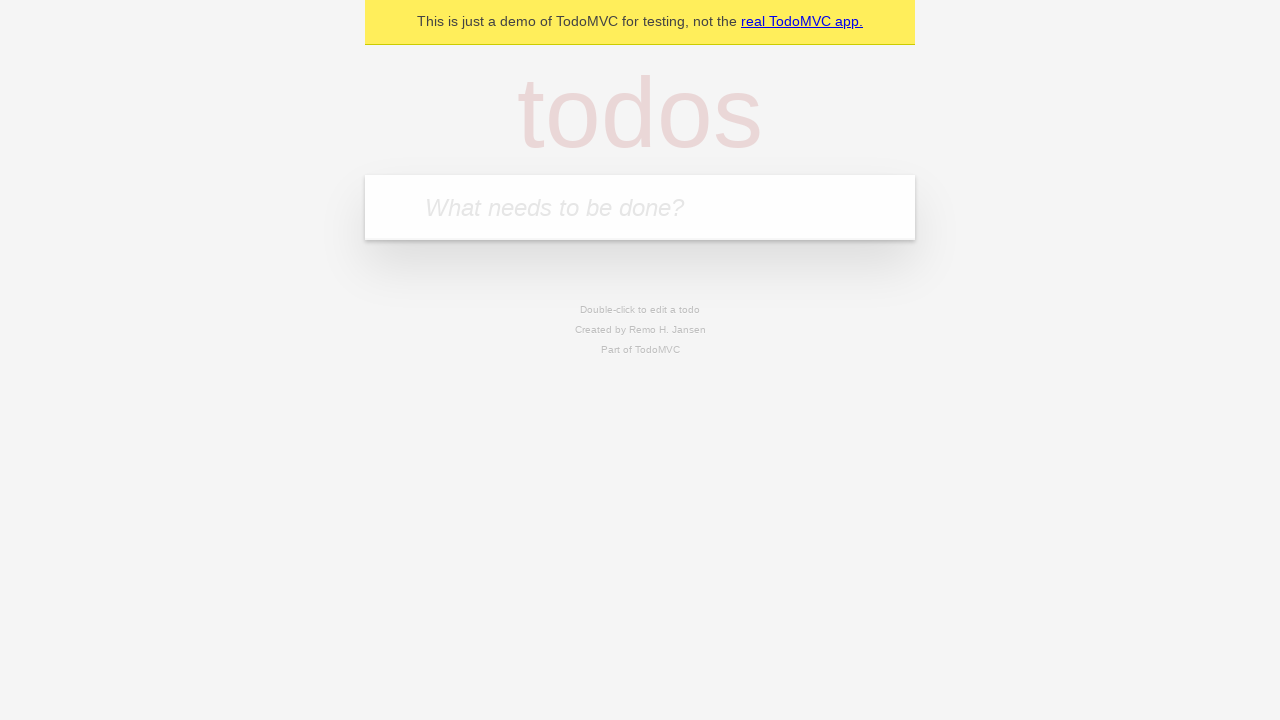

Filled todo input with 'buy some cheese' on internal:attr=[placeholder="What needs to be done?"i]
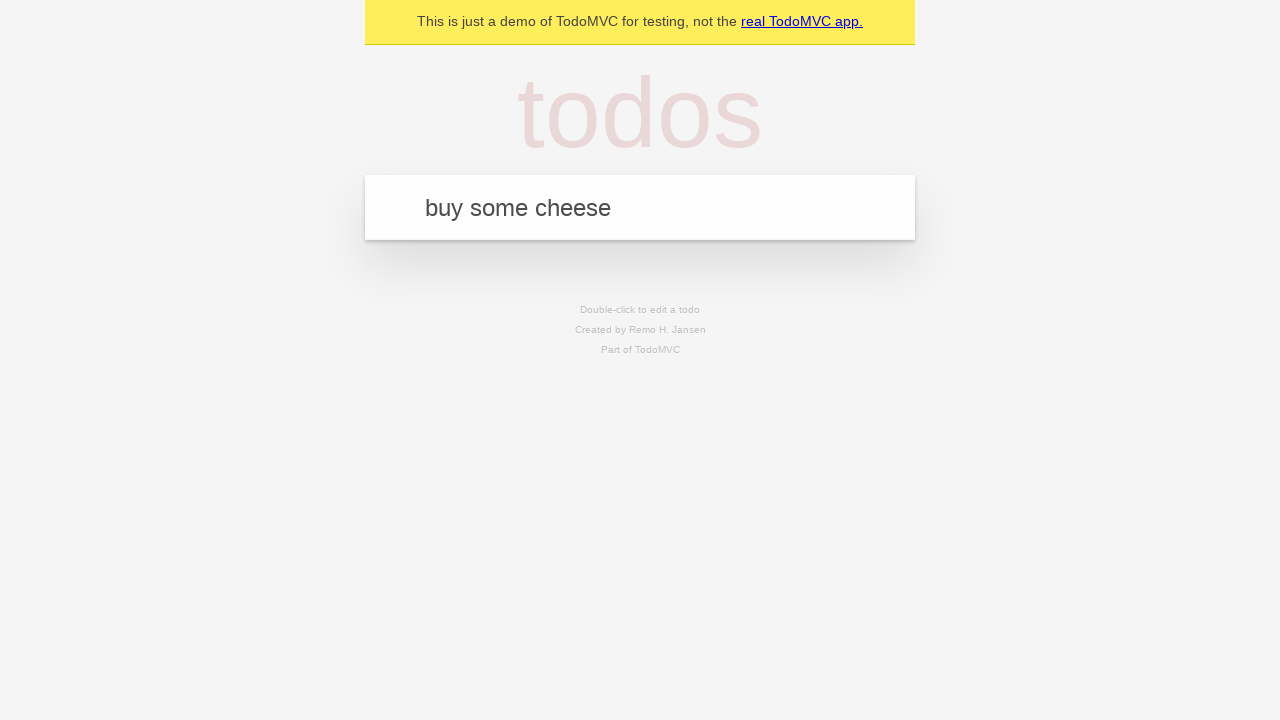

Pressed Enter to create first todo on internal:attr=[placeholder="What needs to be done?"i]
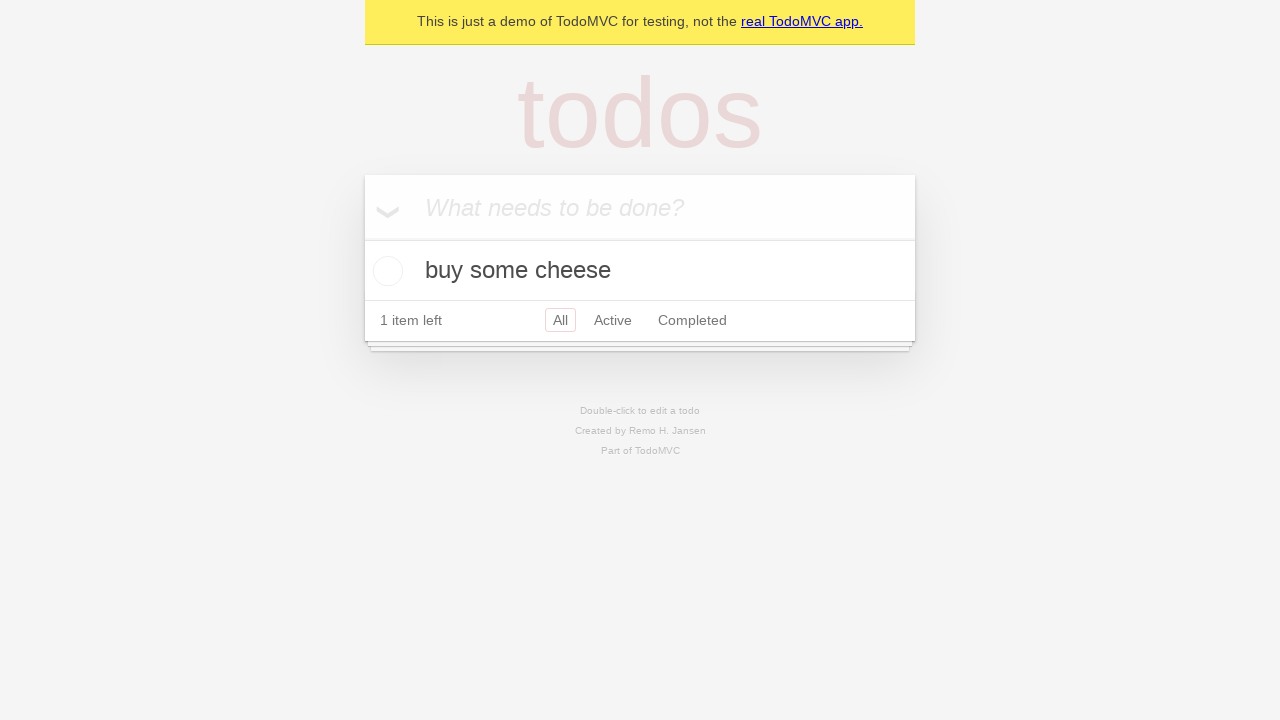

Filled todo input with 'feed the cat' on internal:attr=[placeholder="What needs to be done?"i]
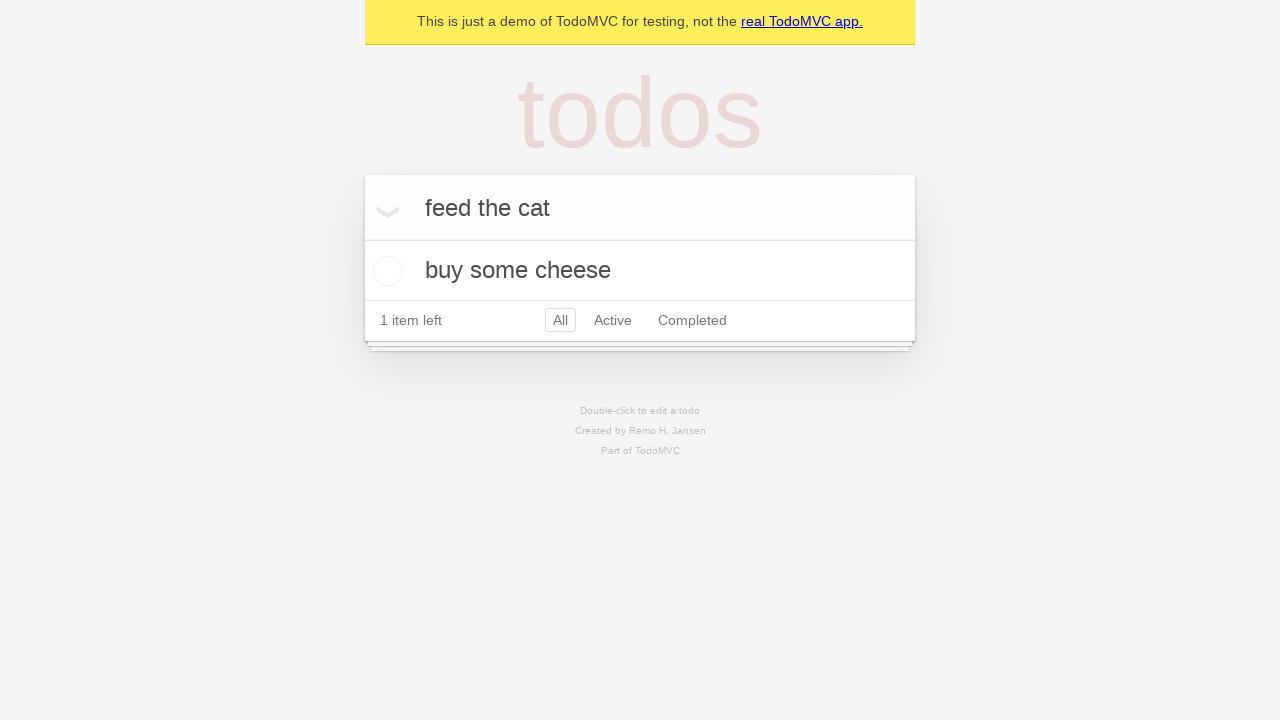

Pressed Enter to create second todo on internal:attr=[placeholder="What needs to be done?"i]
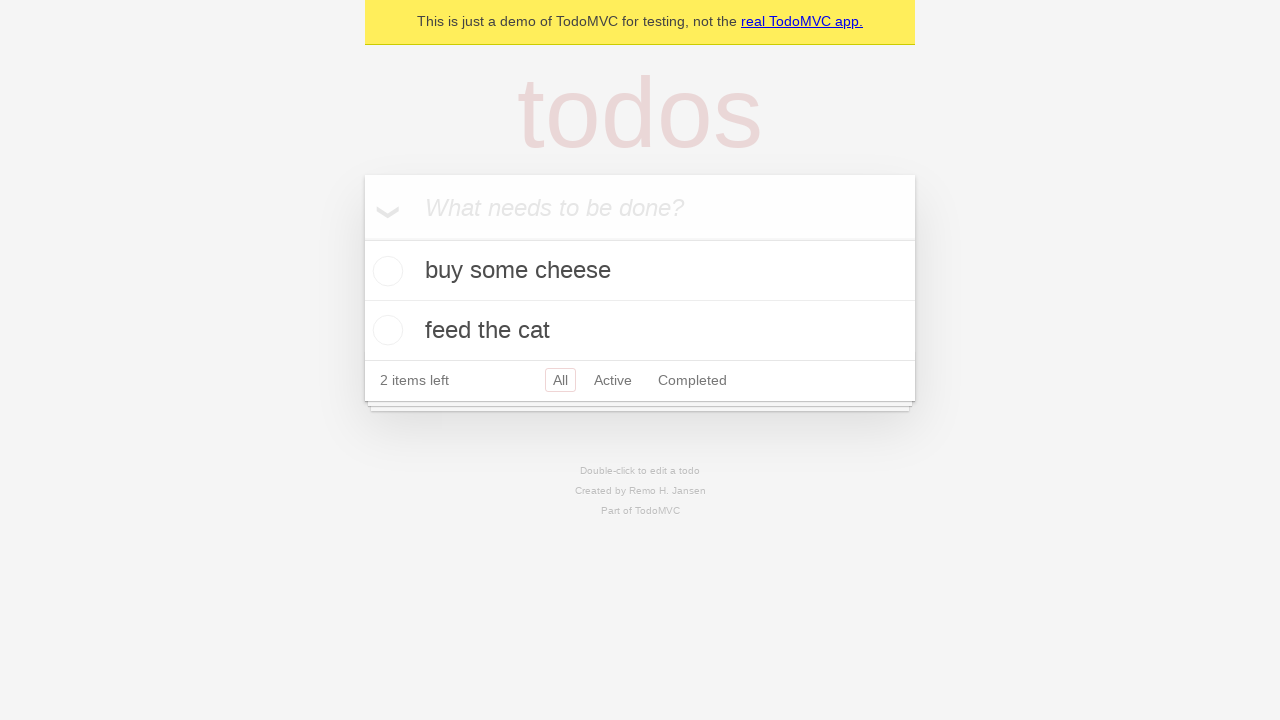

Filled todo input with 'book a doctors appointment' on internal:attr=[placeholder="What needs to be done?"i]
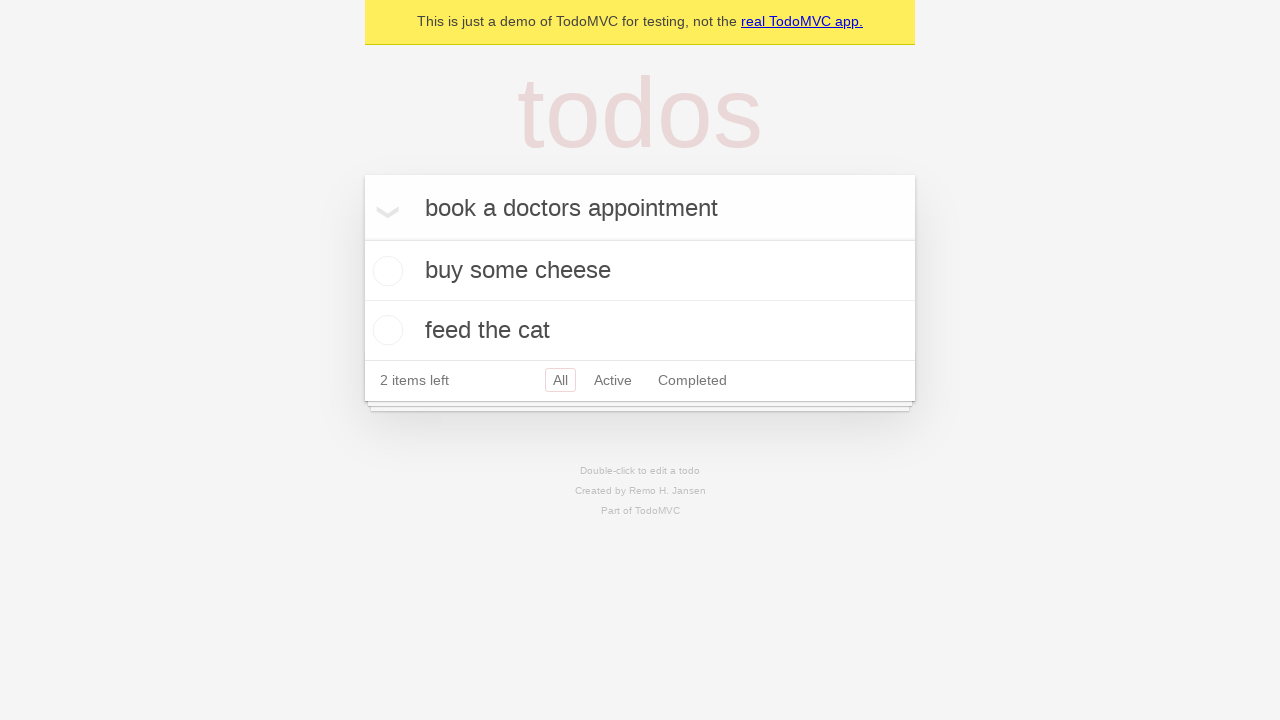

Pressed Enter to create third todo on internal:attr=[placeholder="What needs to be done?"i]
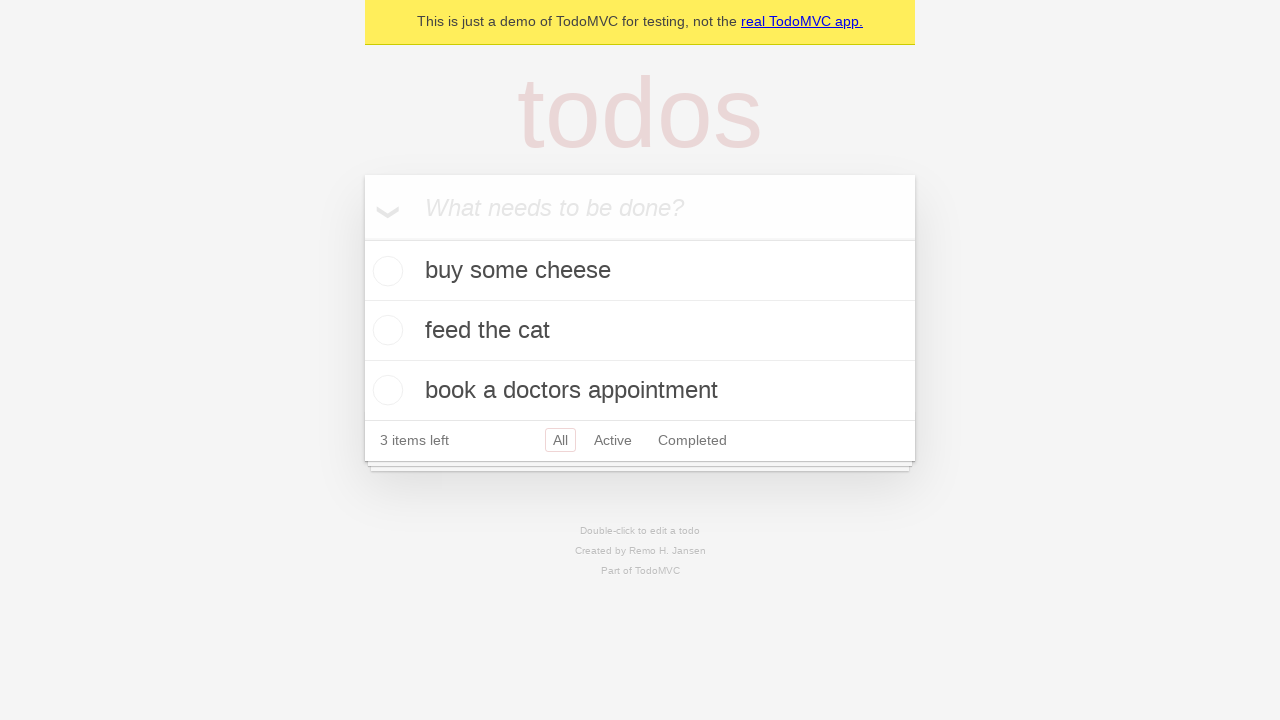

Double-clicked second todo to enter edit mode at (640, 331) on internal:testid=[data-testid="todo-item"s] >> nth=1
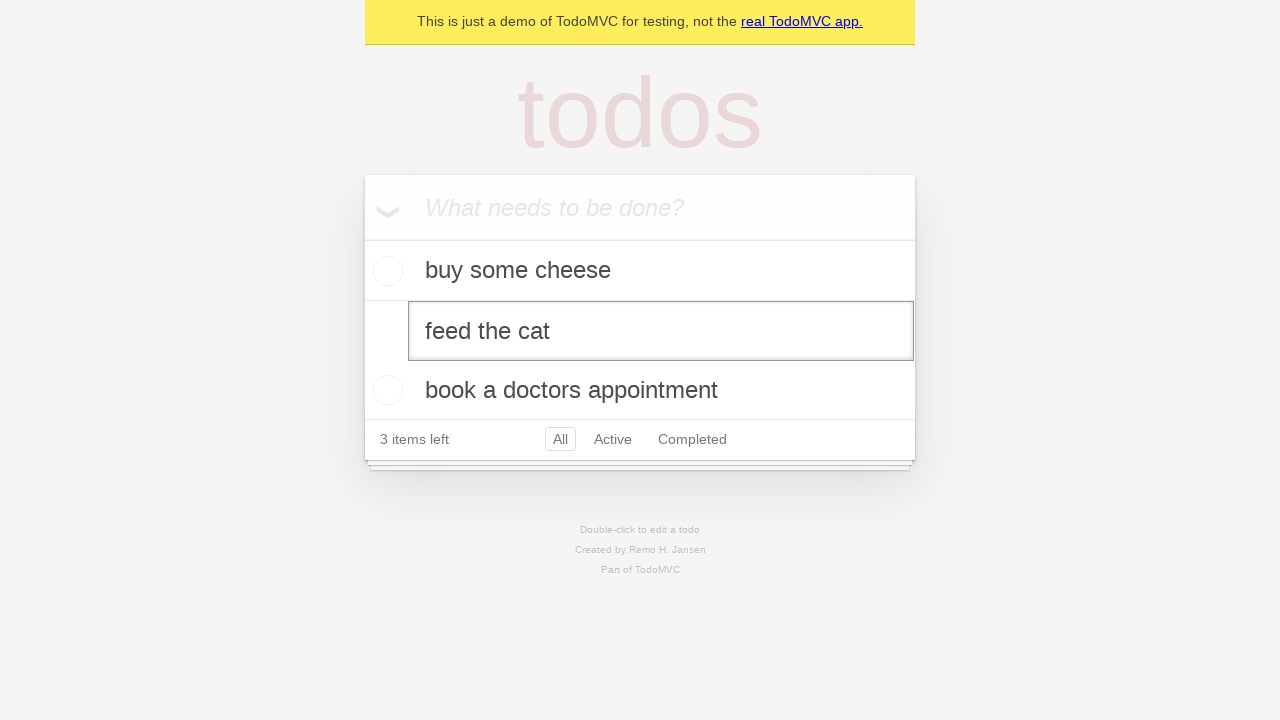

Filled edit field with 'buy some sausages' on internal:testid=[data-testid="todo-item"s] >> nth=1 >> internal:role=textbox[nam
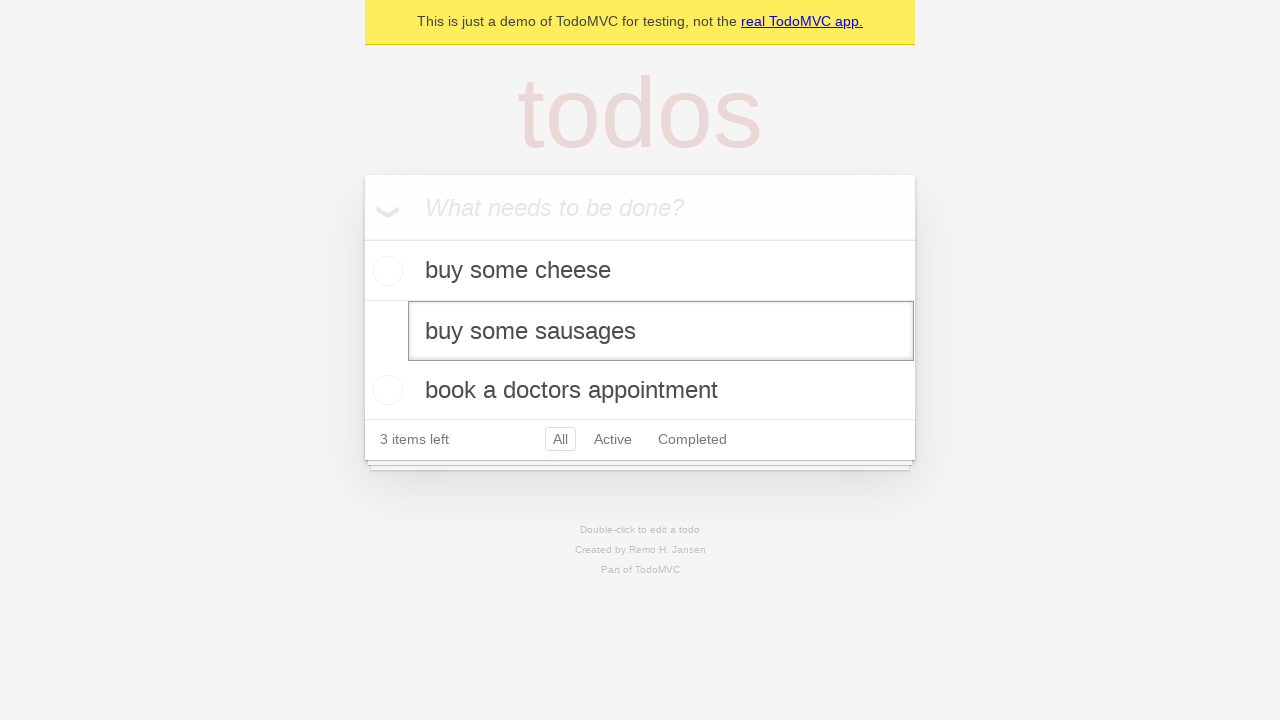

Pressed Escape key to cancel the edit on internal:testid=[data-testid="todo-item"s] >> nth=1 >> internal:role=textbox[nam
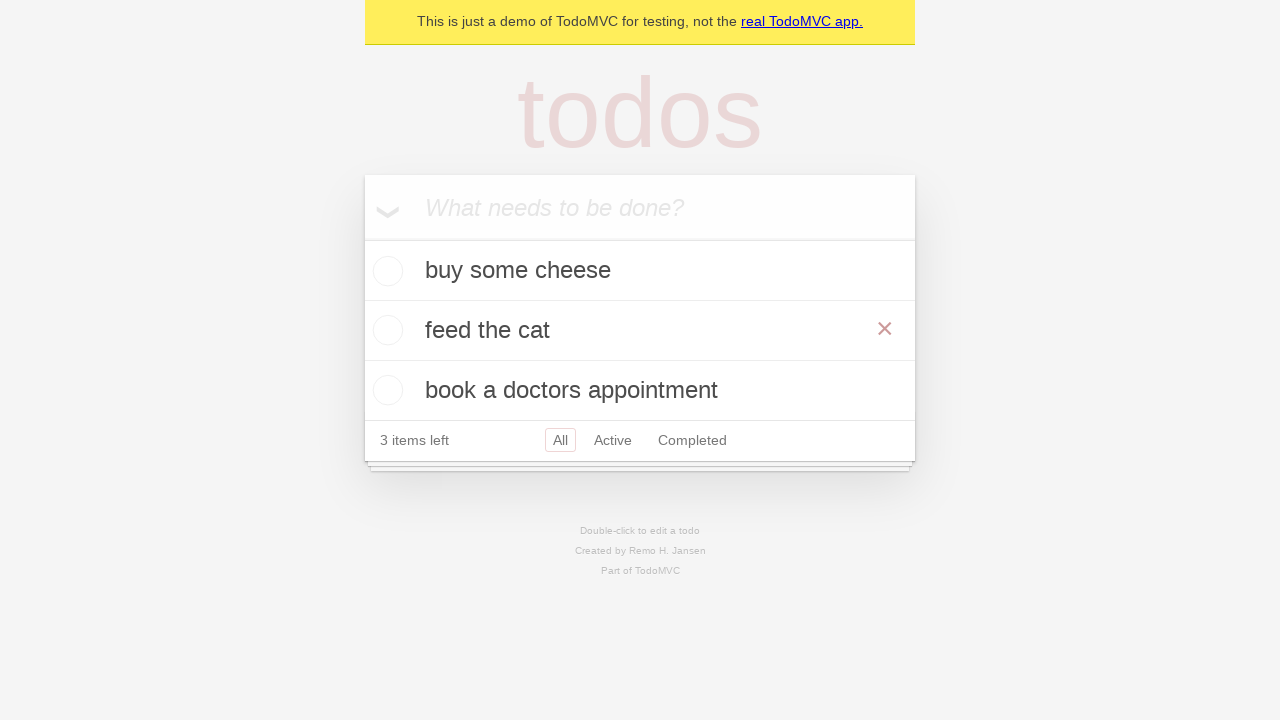

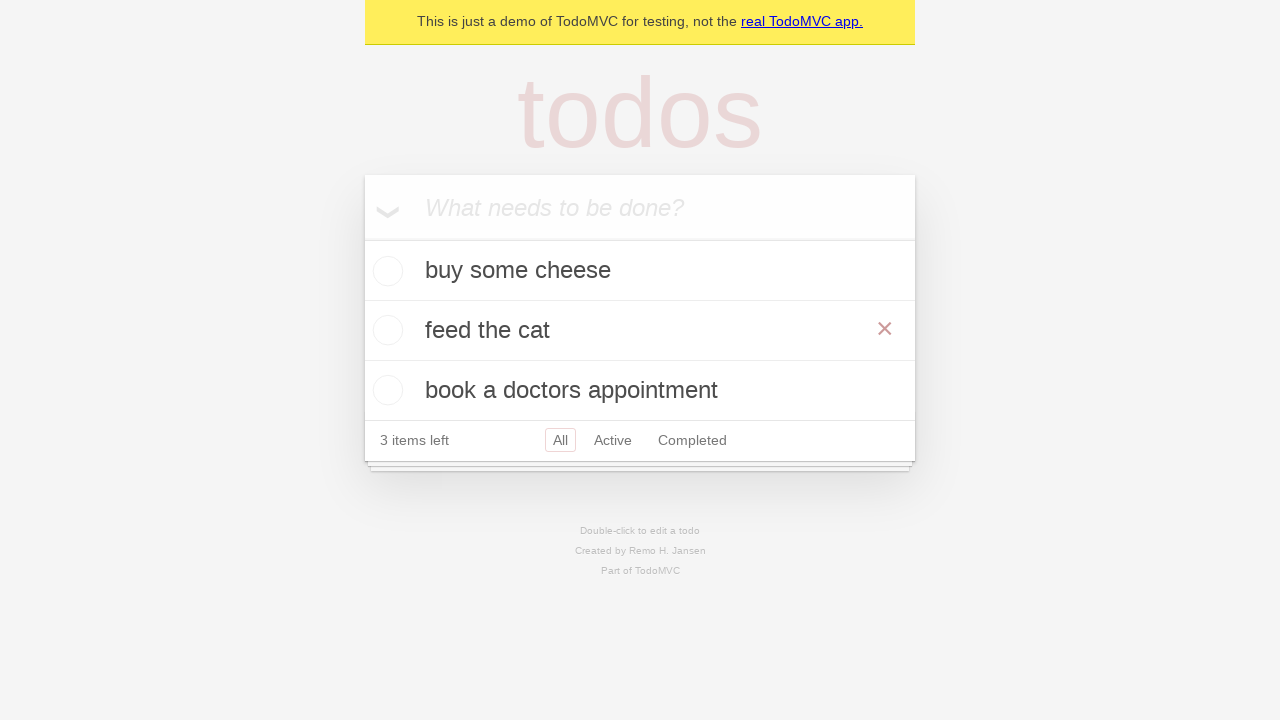